Tests OTP login flow by entering an email, receiving an OTP code, verifying it, and then logging out

Starting URL: https://practice.expandtesting.com/otp-login

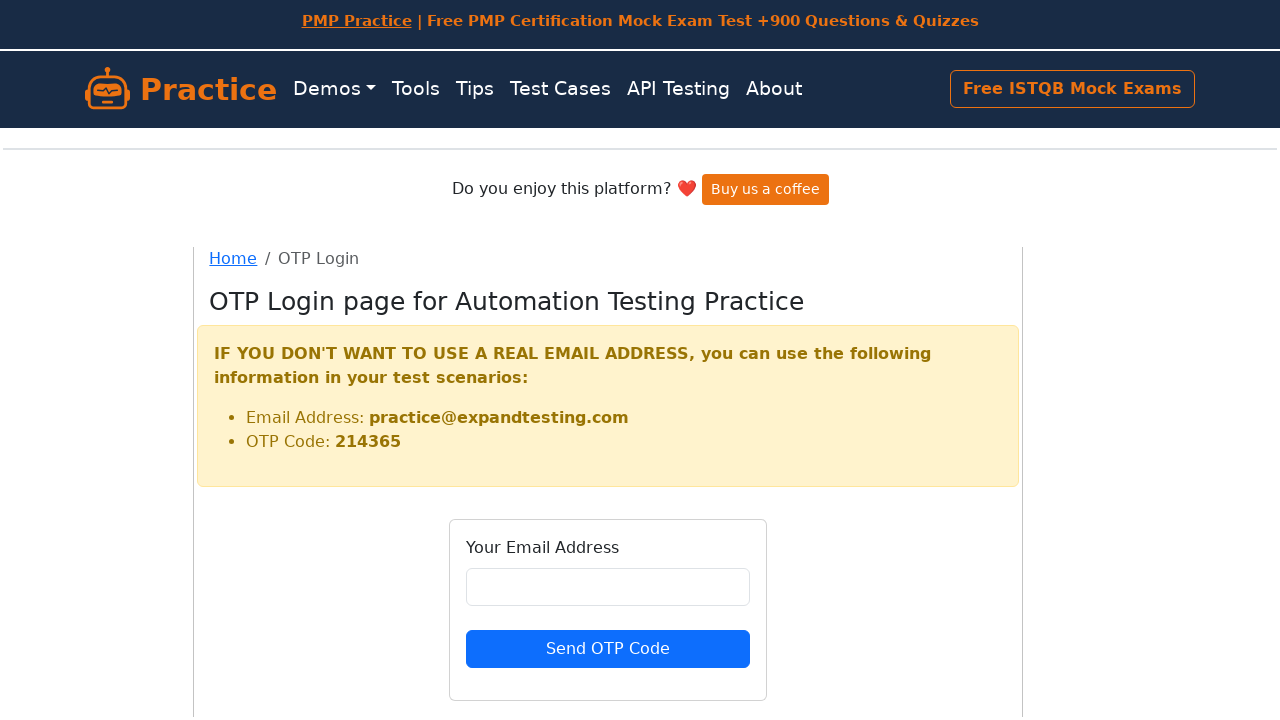

Entered email address 'practice@expandtesting.com' in email field on #email
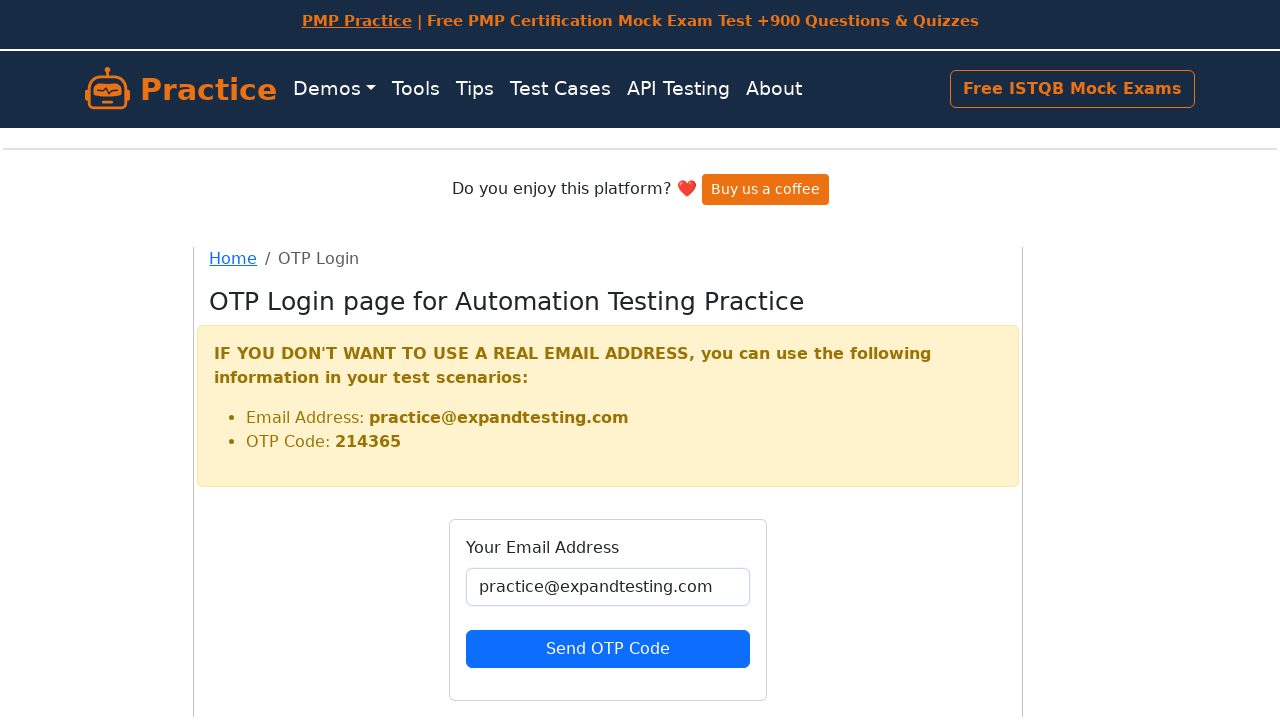

Clicked send OTP button at (608, 648) on #btn-send-otp
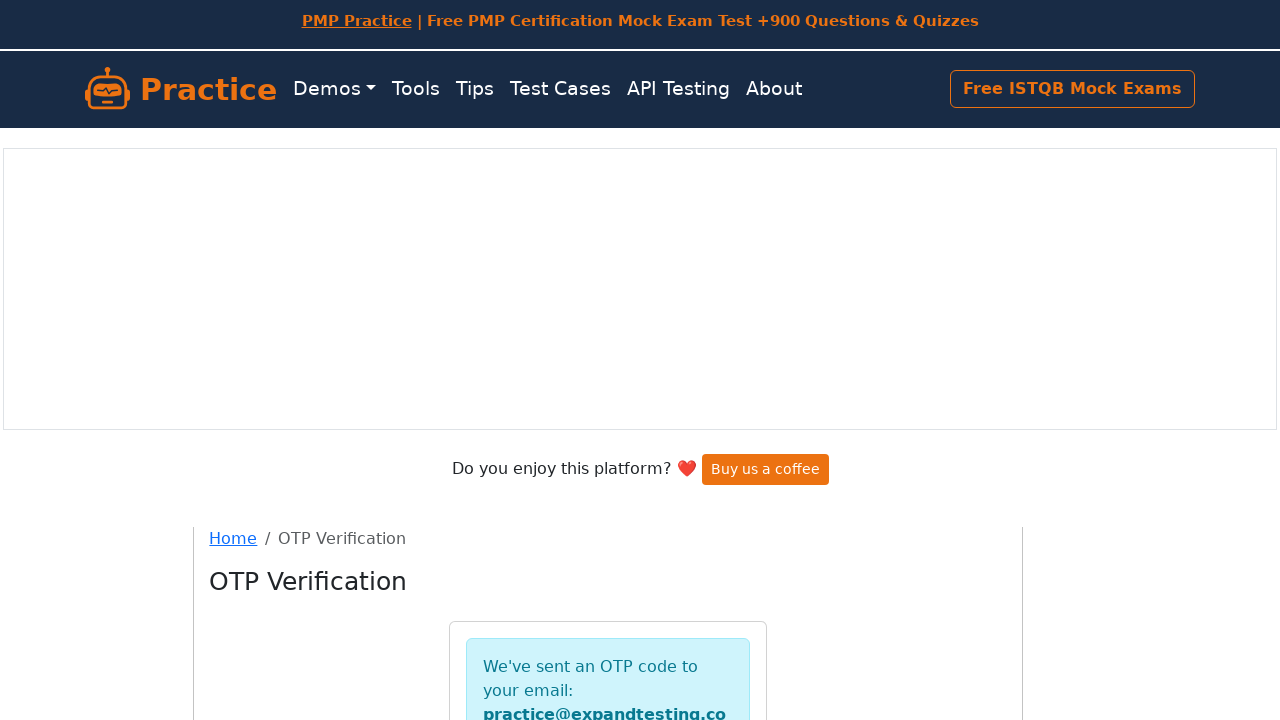

OTP input field appeared
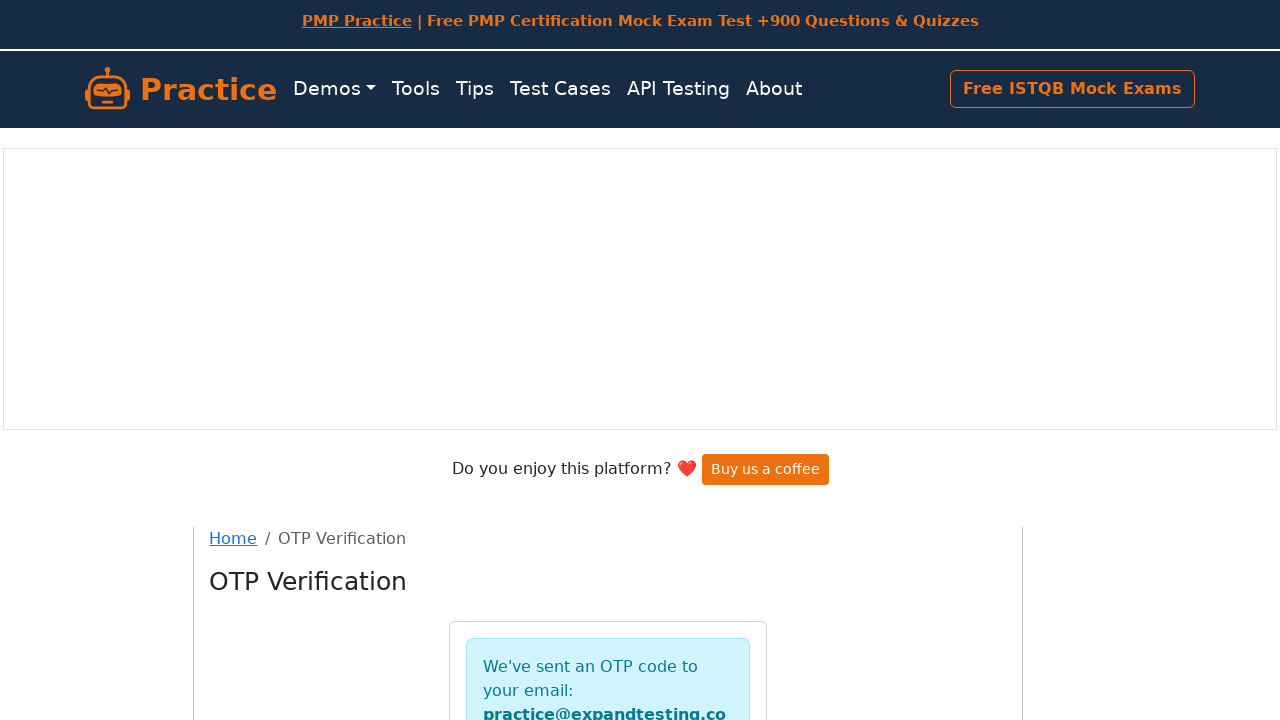

Entered OTP verification code '214365' on #otp
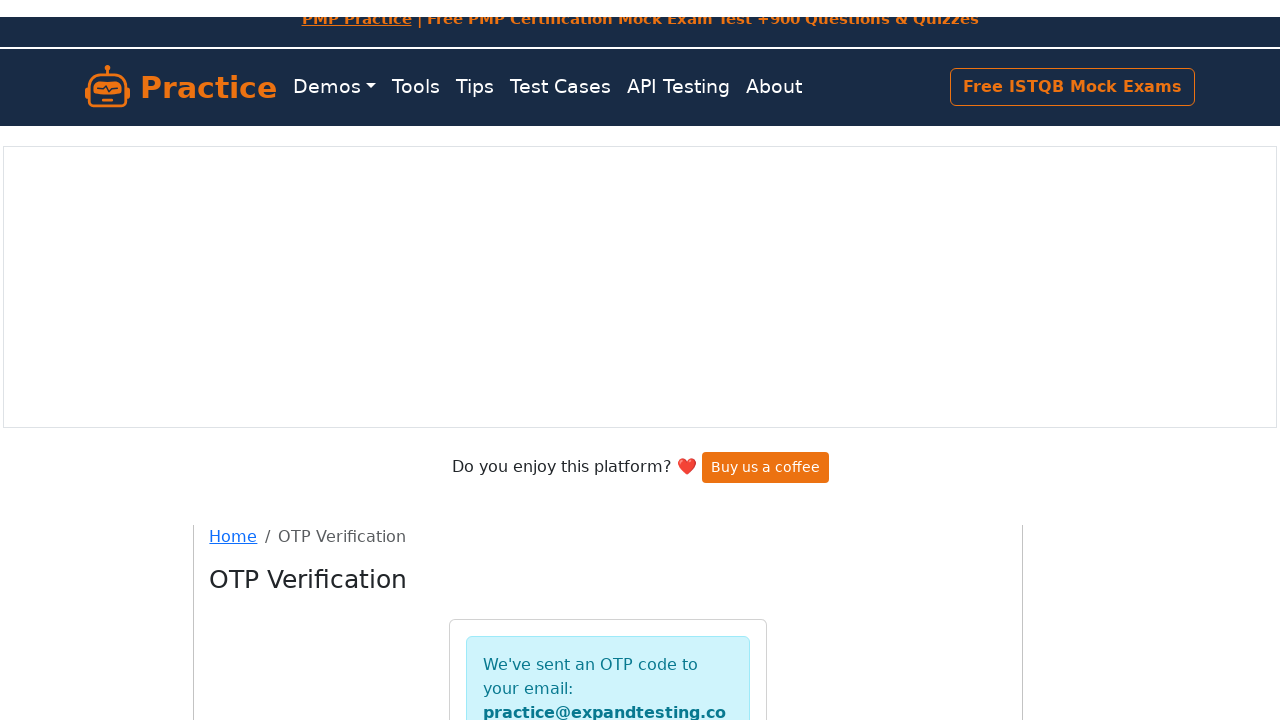

Clicked verify button to confirm OTP at (608, 400) on #btn-send-verify
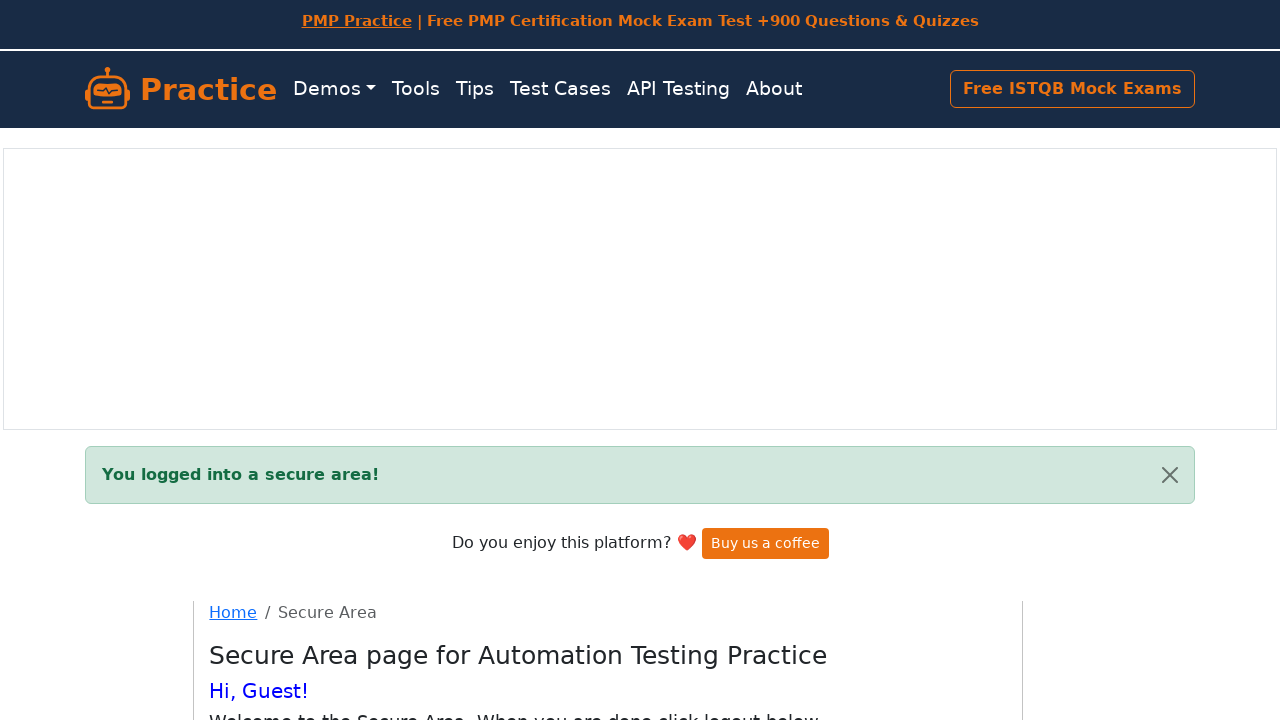

Logout button appeared after successful OTP verification
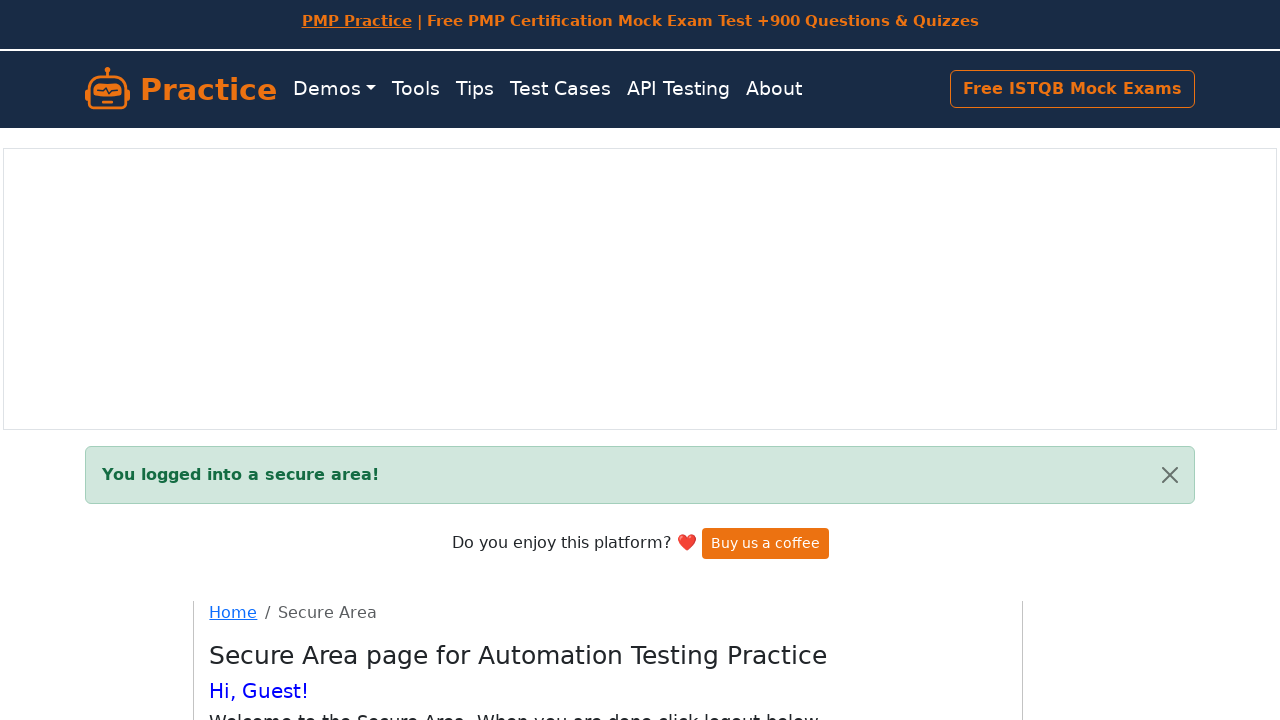

Clicked logout button to end session at (250, 400) on a.btn-danger
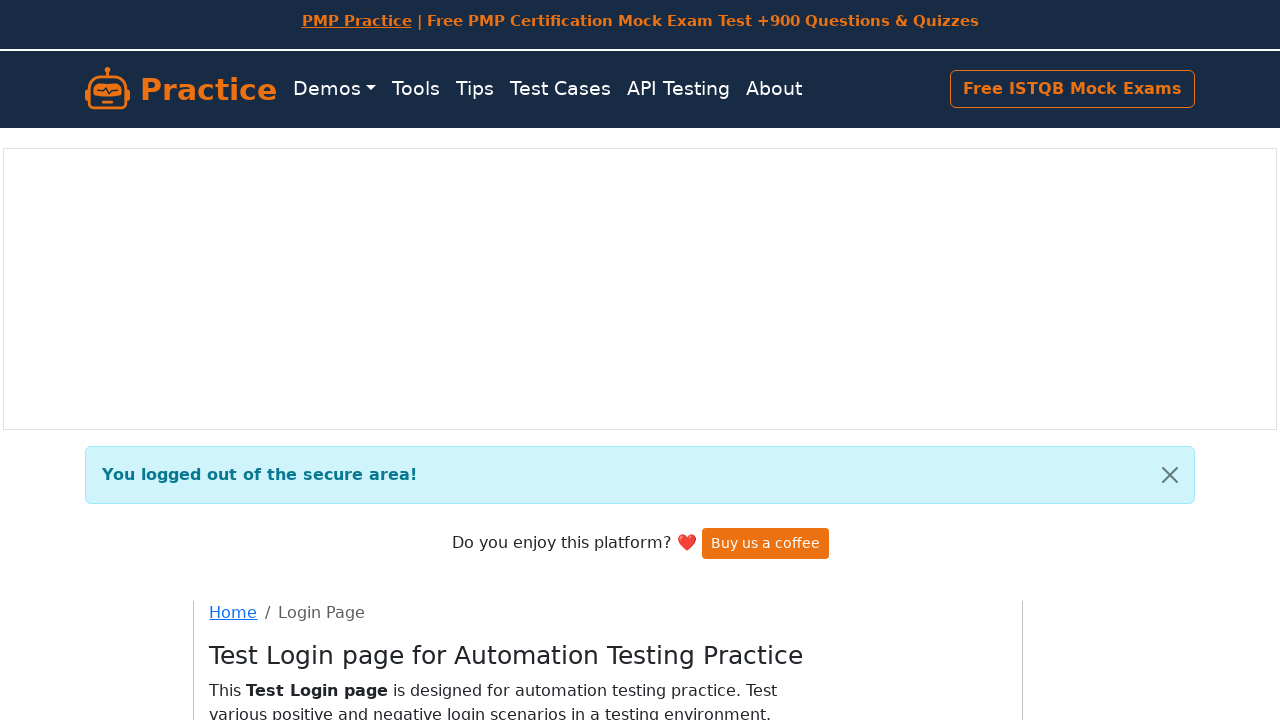

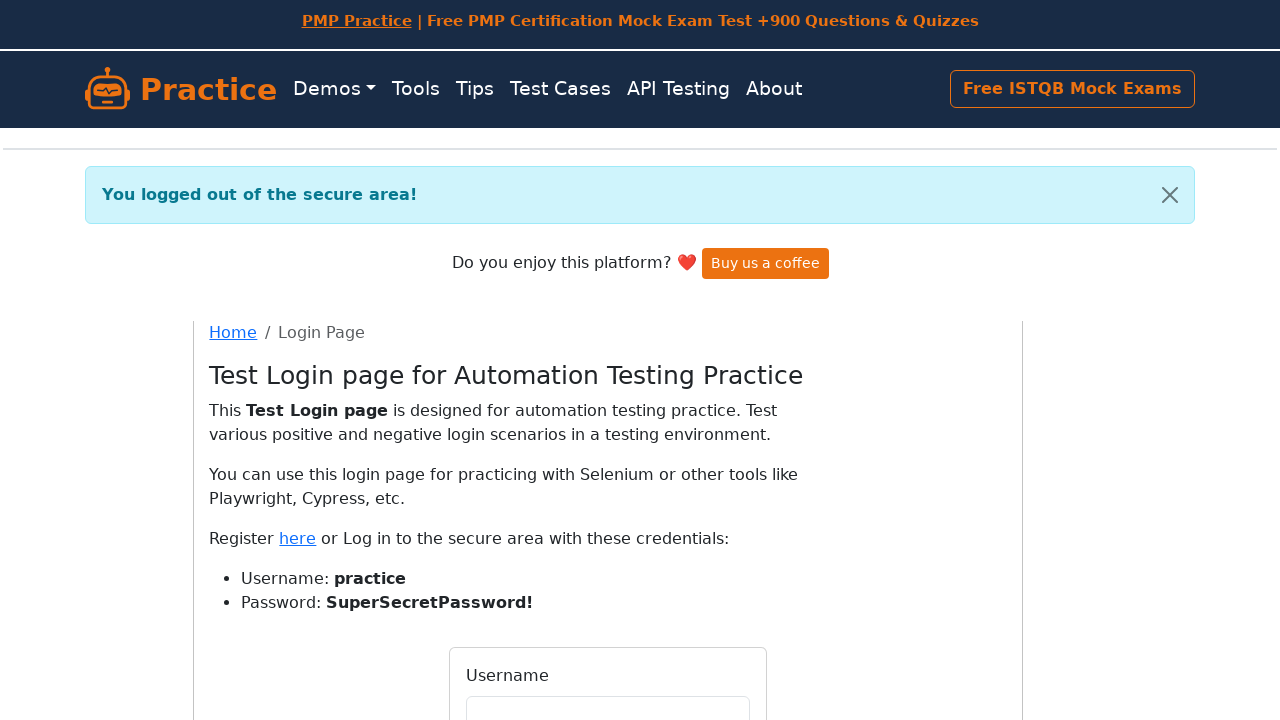